Opens the DemoQA homepage, clicks on the "Forms" card, verifies that "Practice Form" button is visible, then navigates back

Starting URL: https://demoqa.com

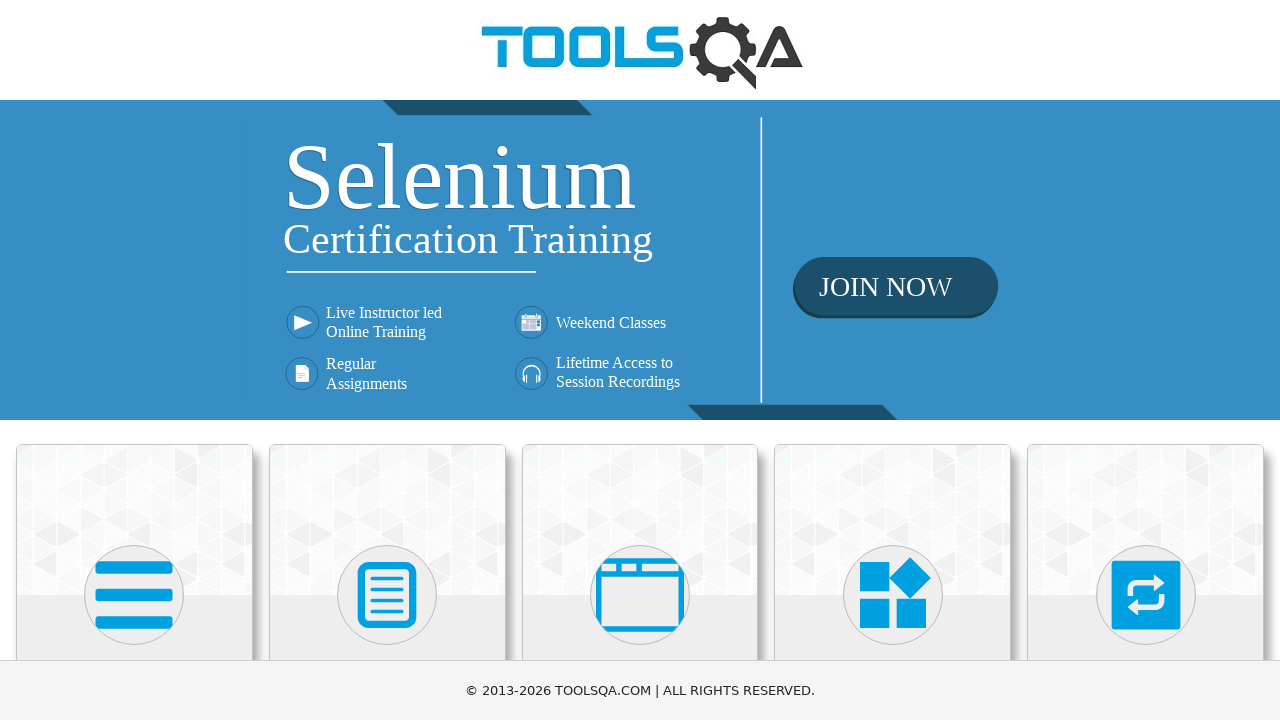

Navigated to DemoQA homepage
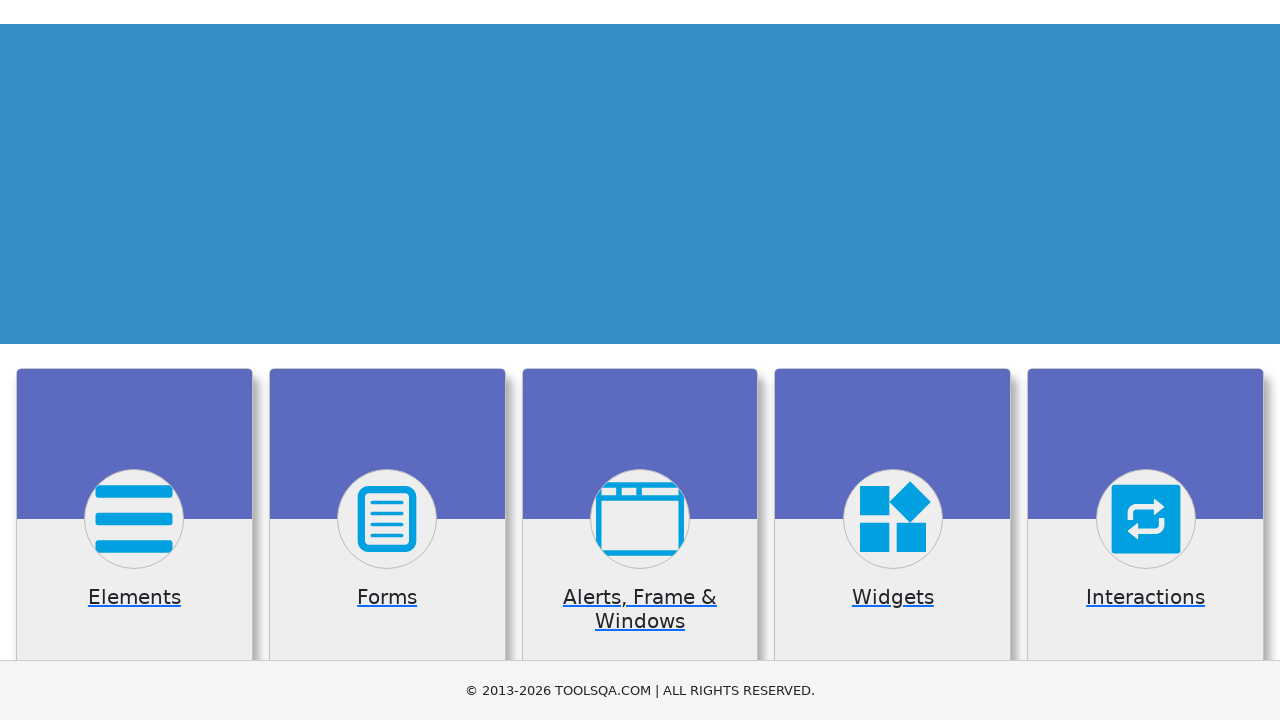

Clicked on the Forms card at (387, 520) on div.card:has-text('Forms')
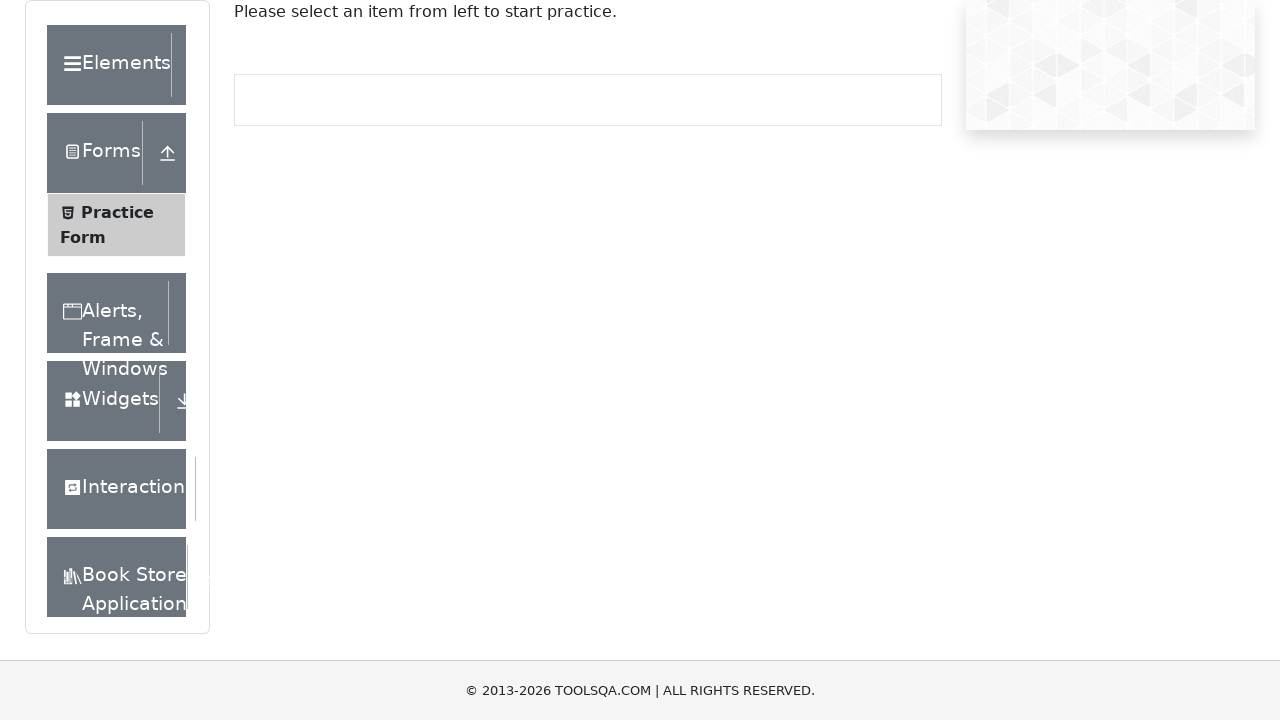

Verified Practice Form button is visible
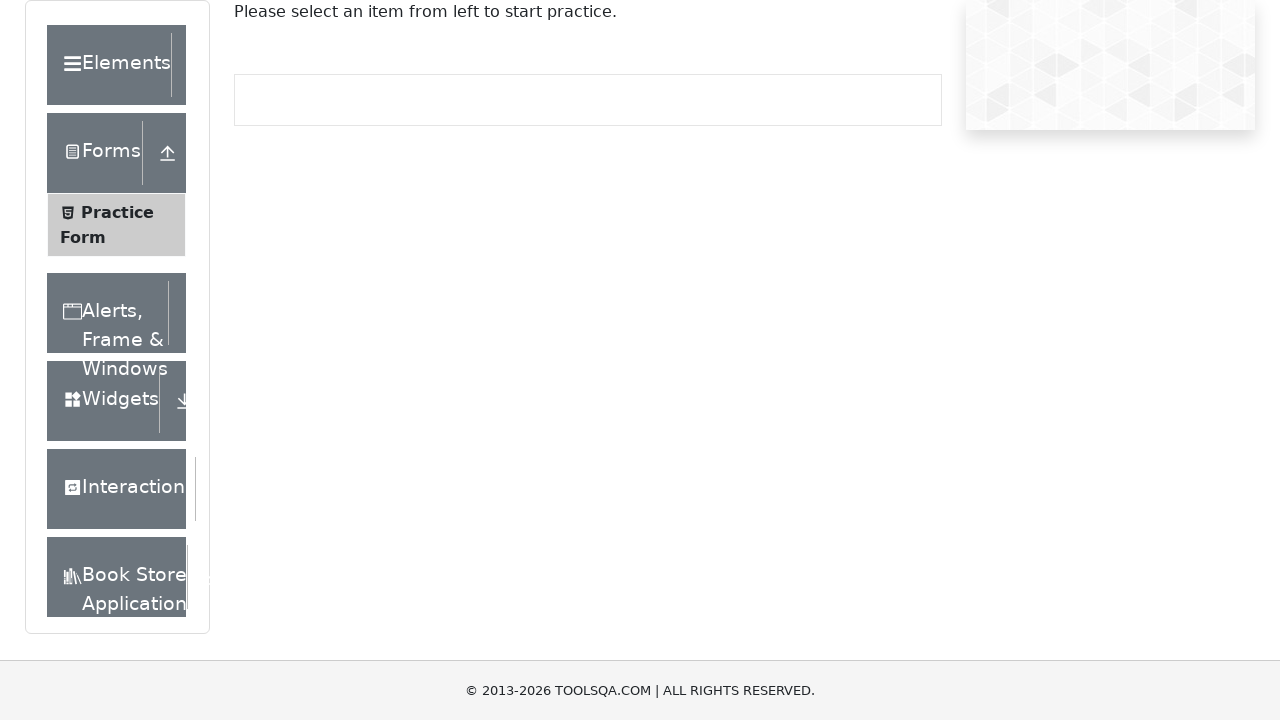

Navigated back to homepage
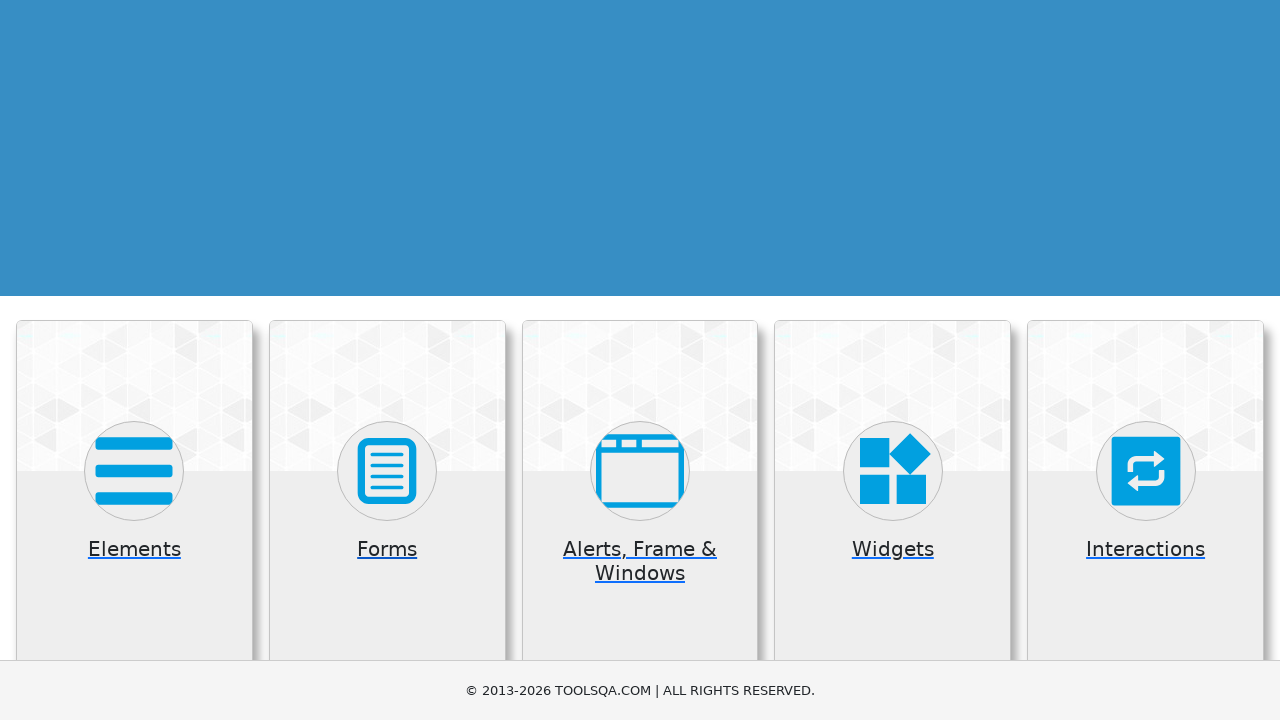

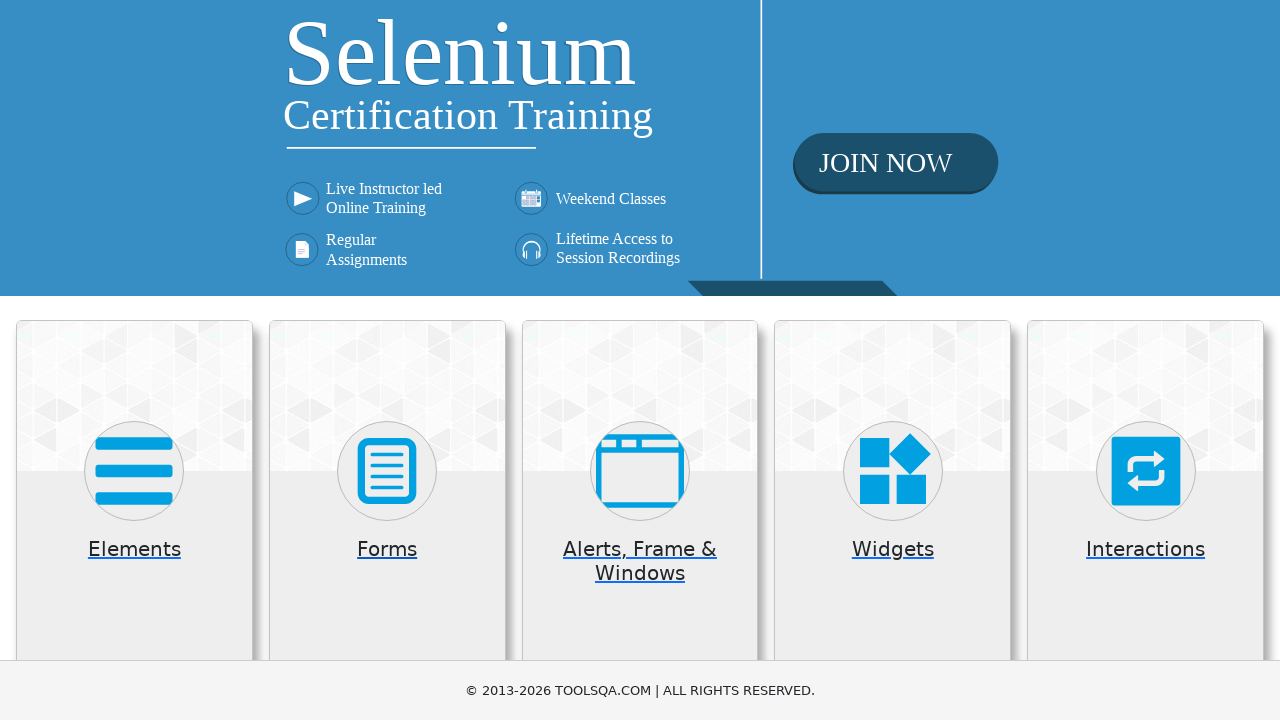